Tests JavaScript prompt functionality by clicking a button that triggers a prompt, entering text, and accepting it

Starting URL: https://the-internet.herokuapp.com/javascript_alerts

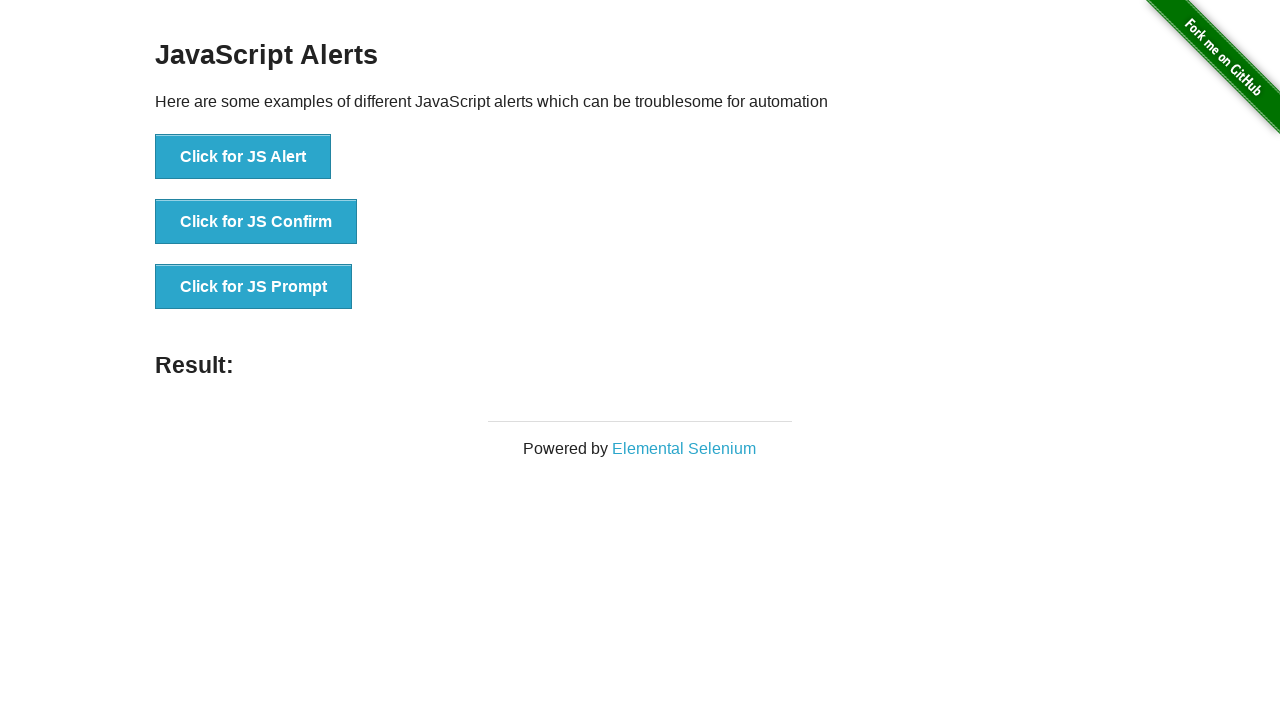

Set up dialog handler to accept prompt with 'Ahmet'
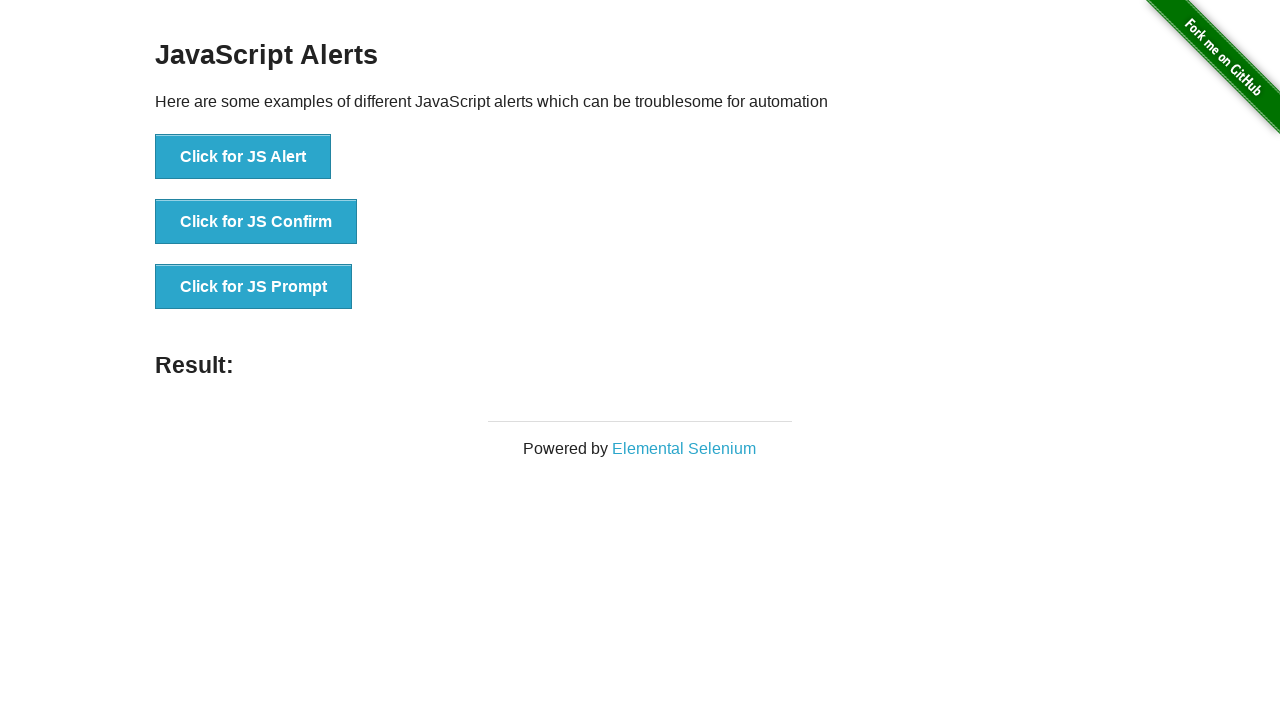

Clicked button to trigger JavaScript prompt at (254, 287) on xpath=//button[contains(@onclick,'jsPrompt')]
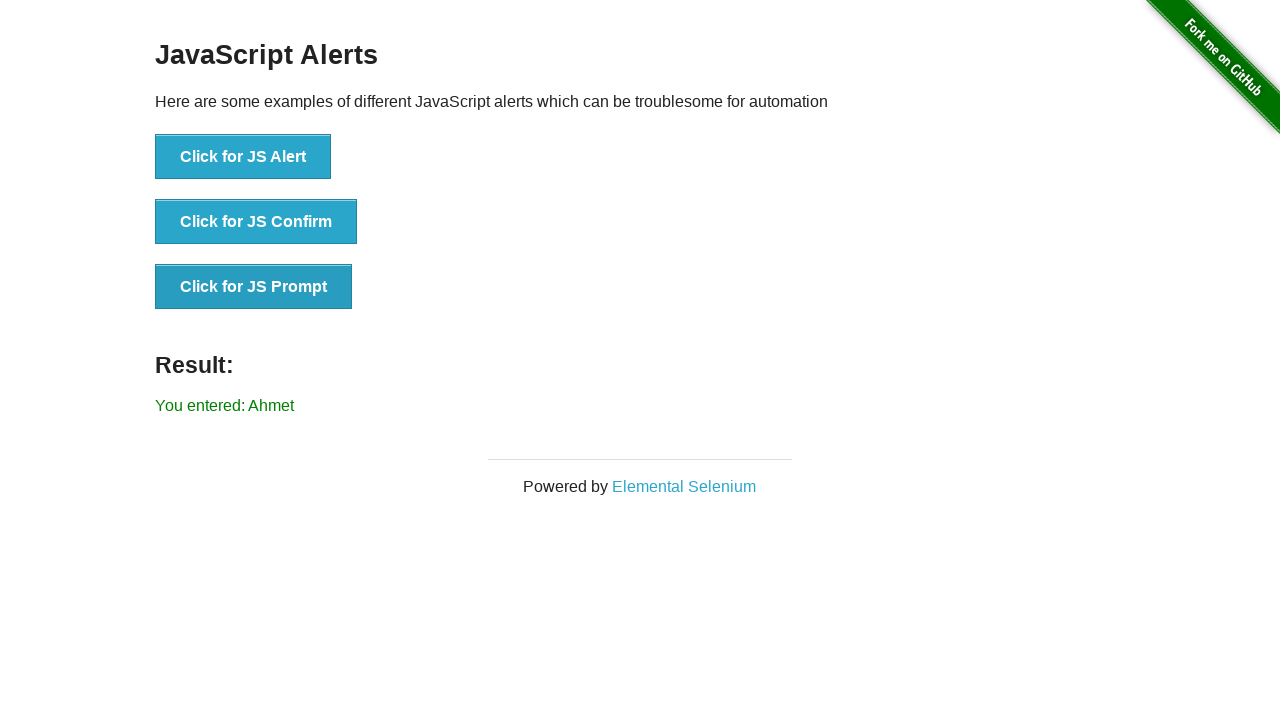

Result message appeared after accepting prompt
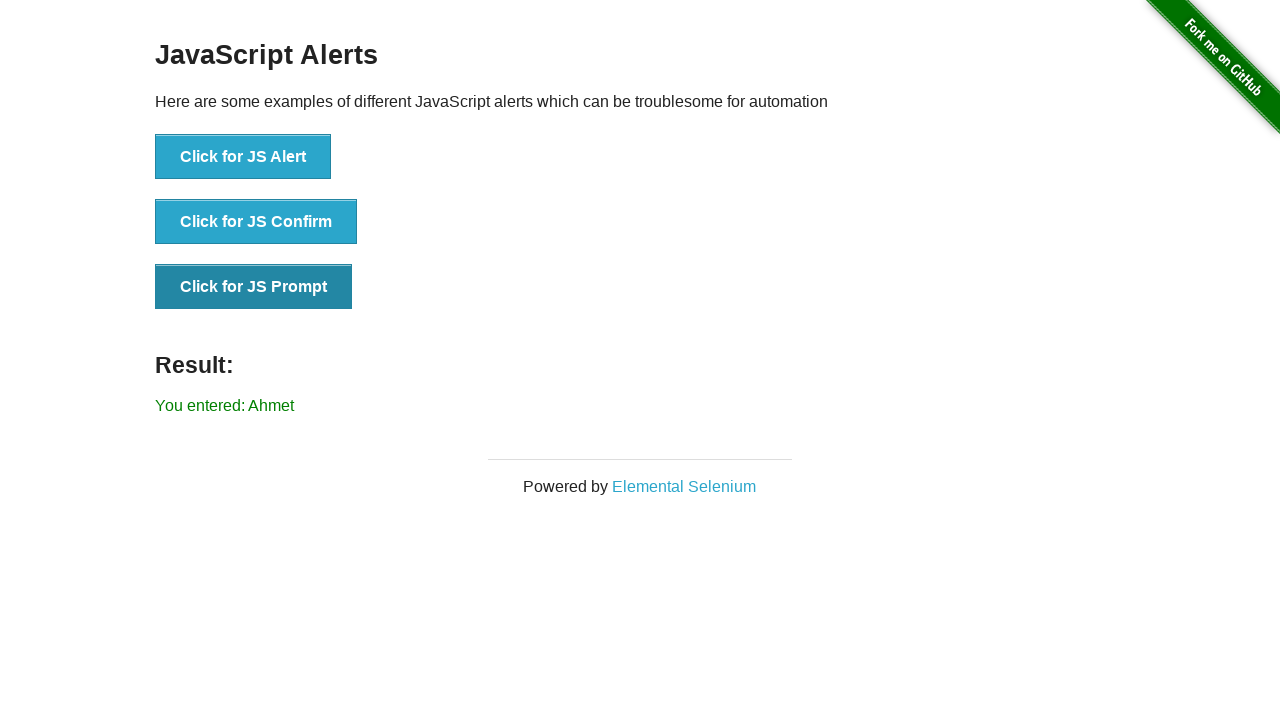

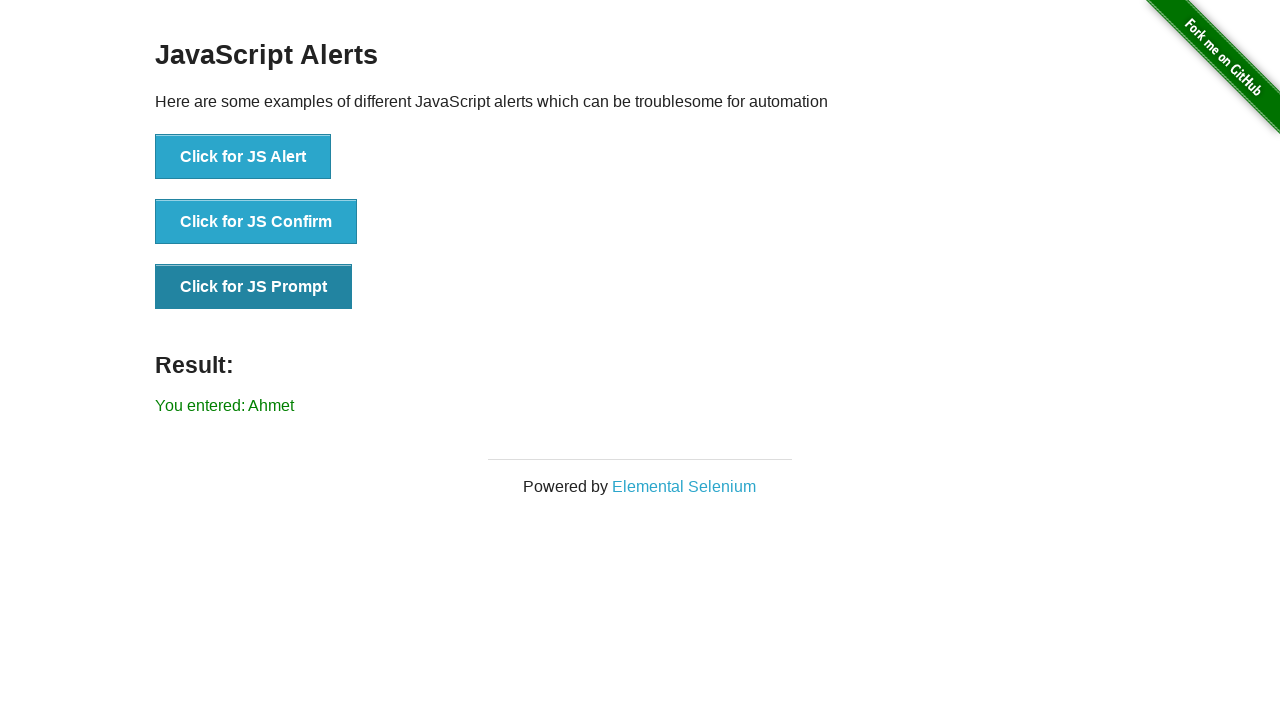